Generates tasks, reads task descriptions, and selects matching dropdown values based on first letter

Starting URL: https://obstaclecourse.tricentis.com/Obstacles/14090

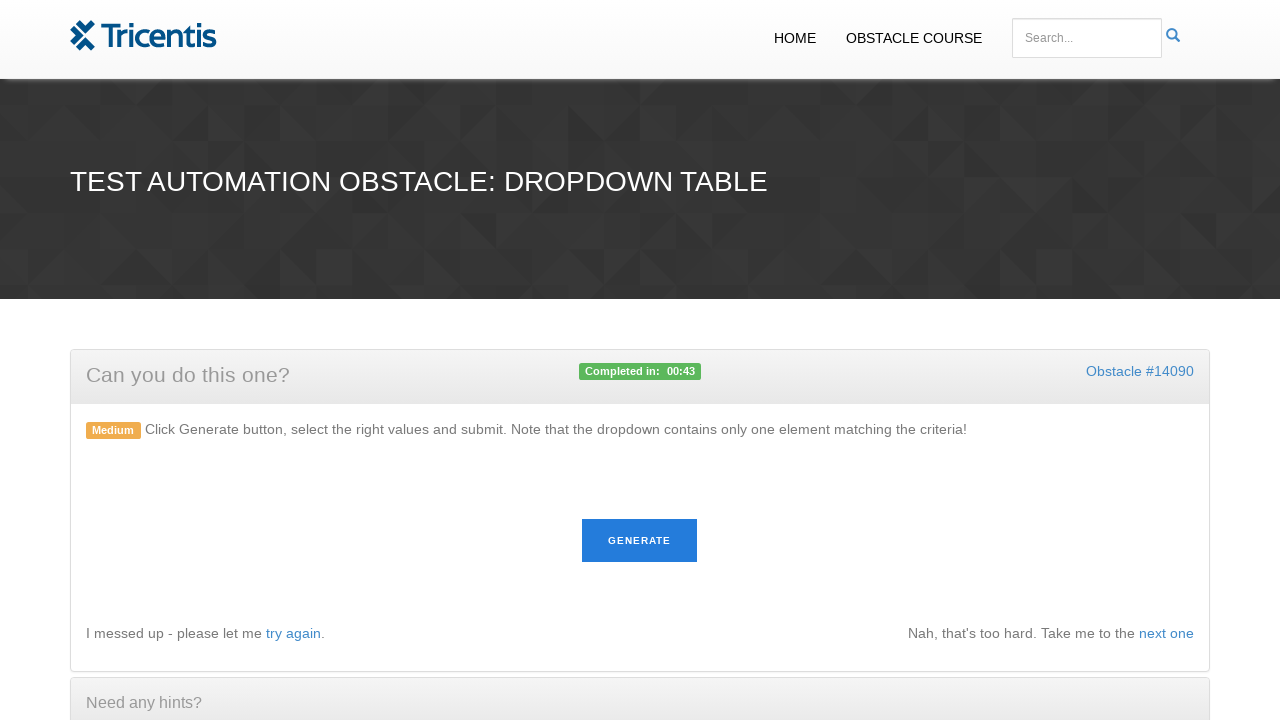

Clicked generate button to create tasks at (640, 541) on #generate
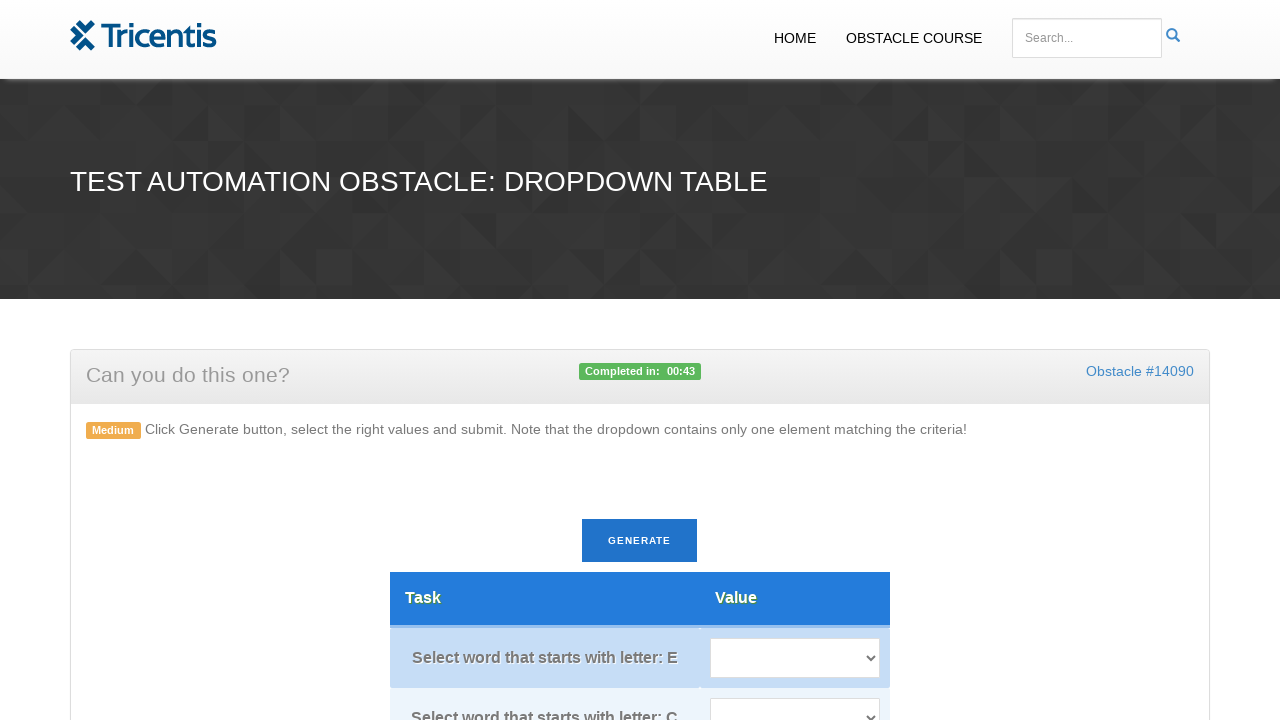

Tasks loaded in the table
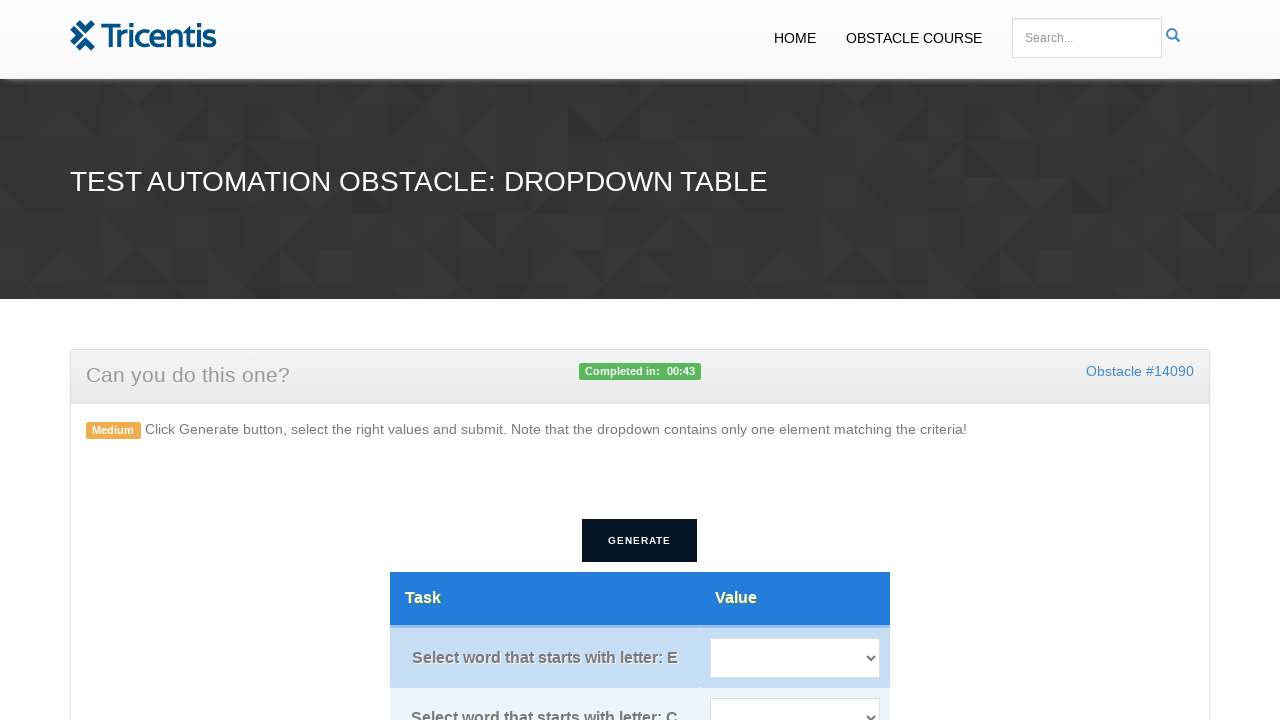

Retrieved all task elements from the table
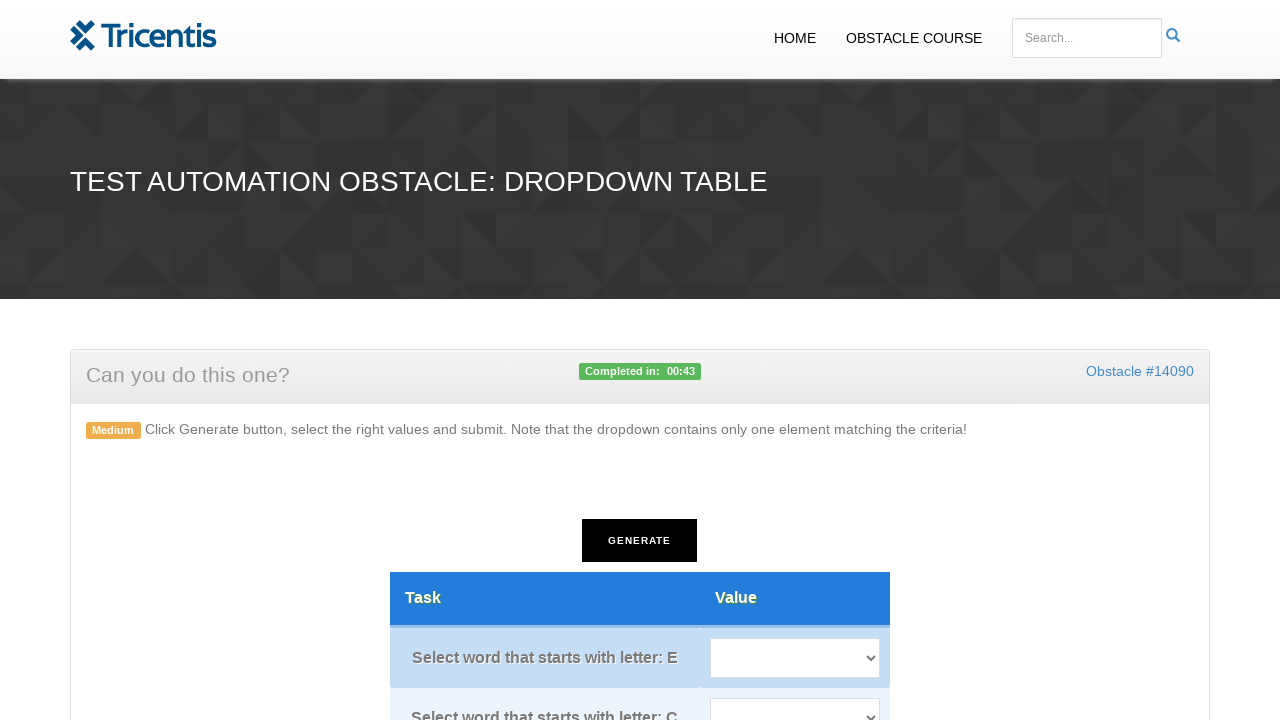

Retrieved all dropdown selectors
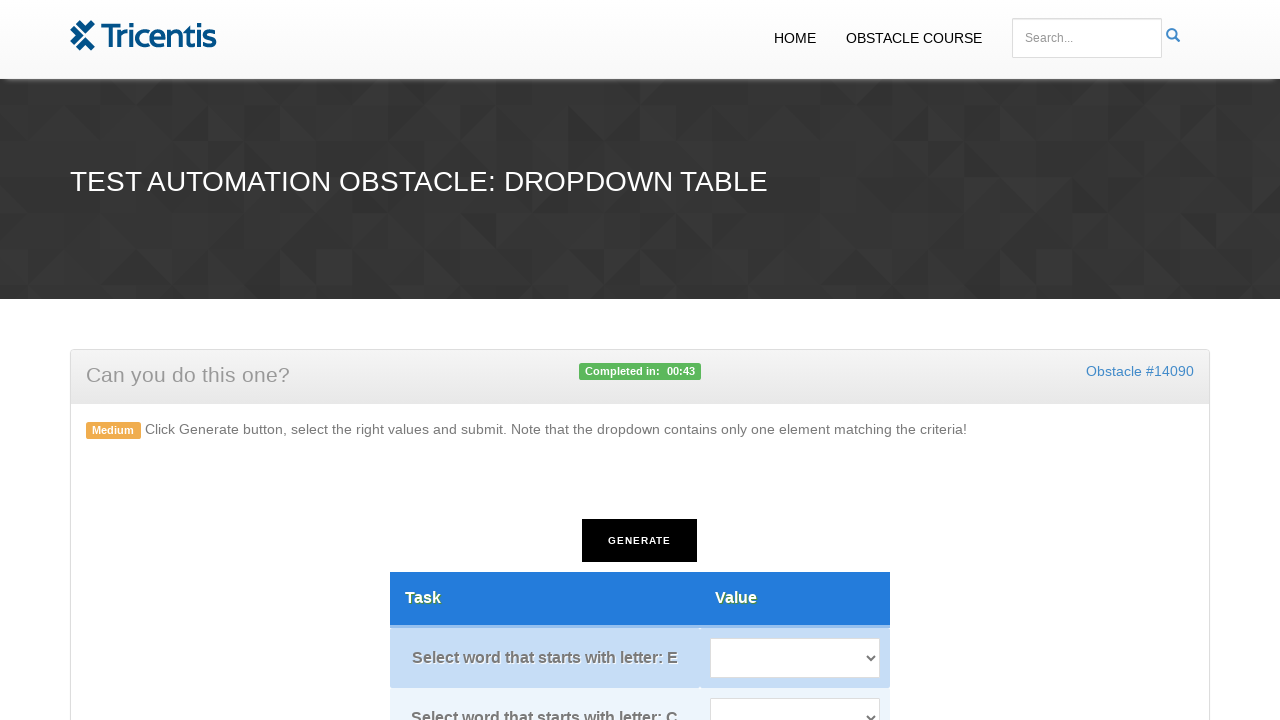

Read task 1 description, extracted first letter: 'E'
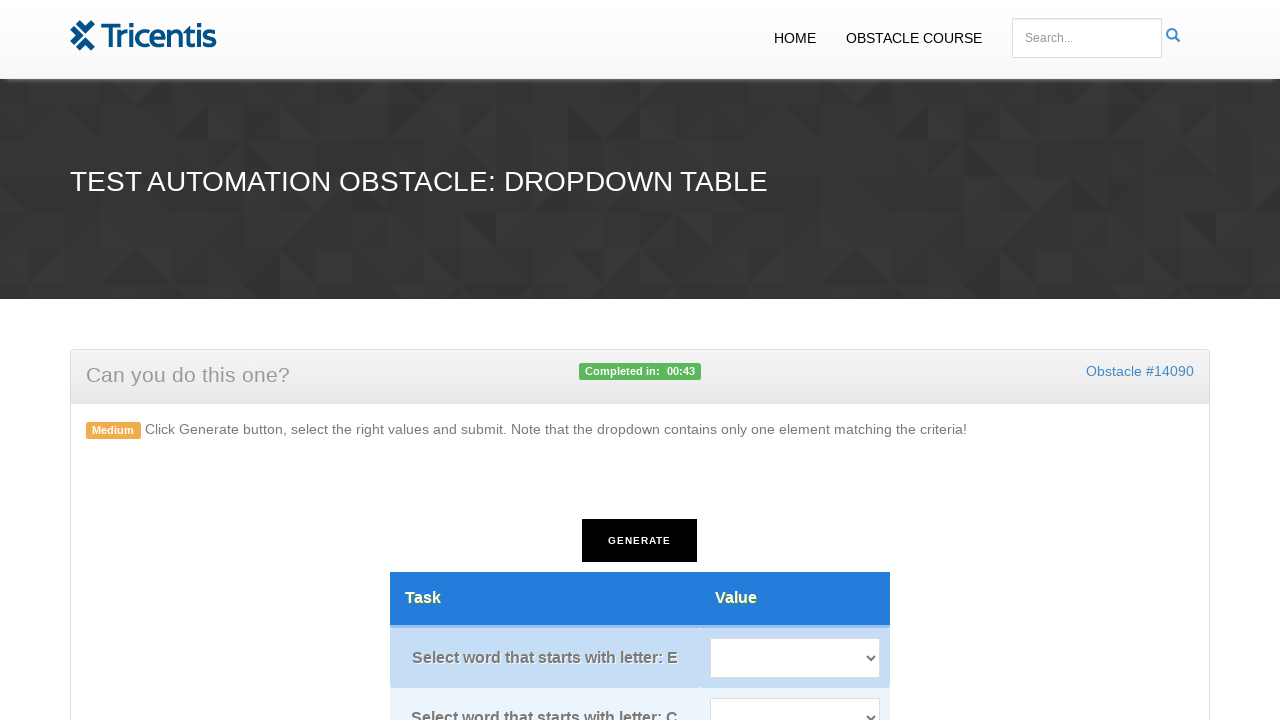

Retrieved dropdown options for task 1
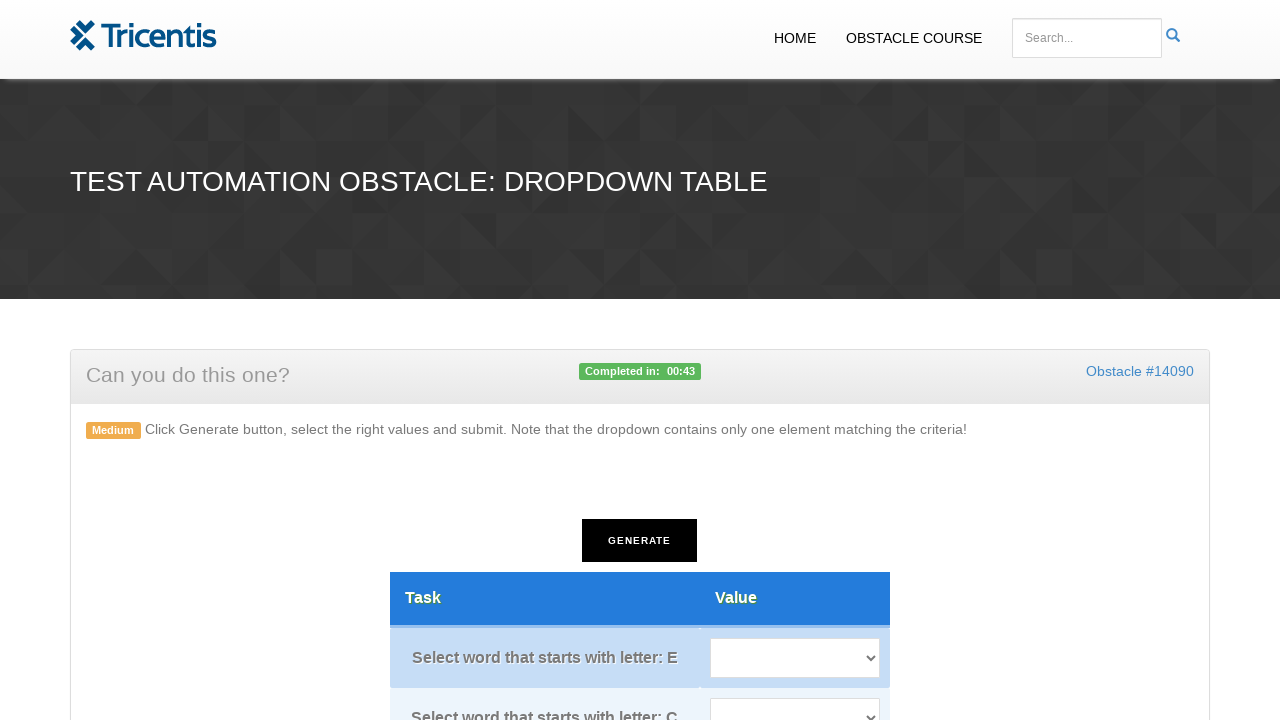

Selected dropdown value 'Exploratory' for task 1 on select.tableselect.value >> nth=0
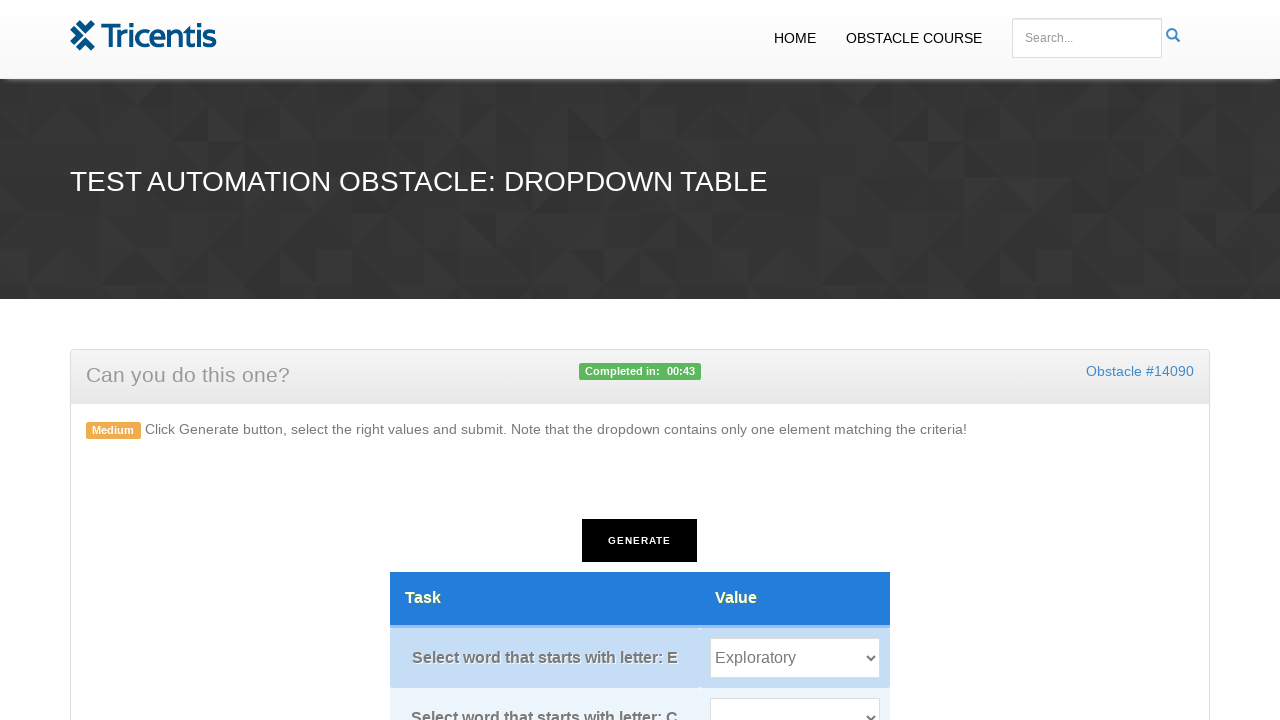

Read task 2 description, extracted first letter: 'C'
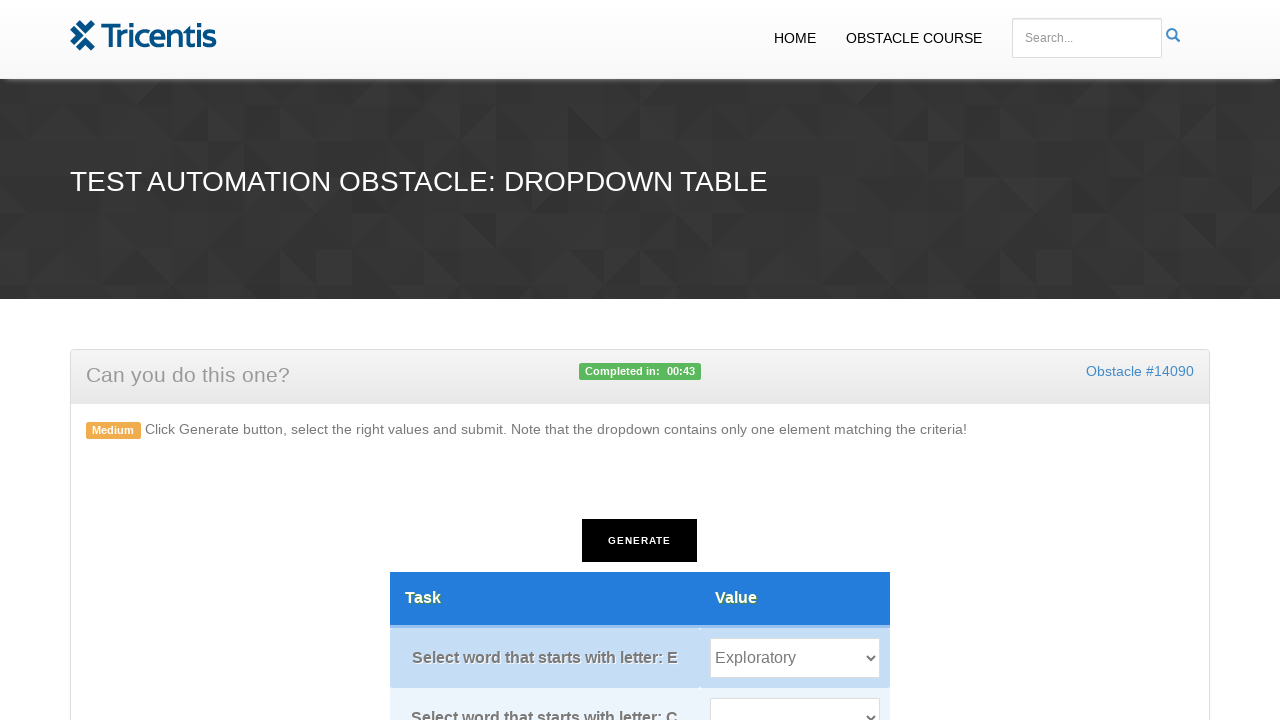

Retrieved dropdown options for task 2
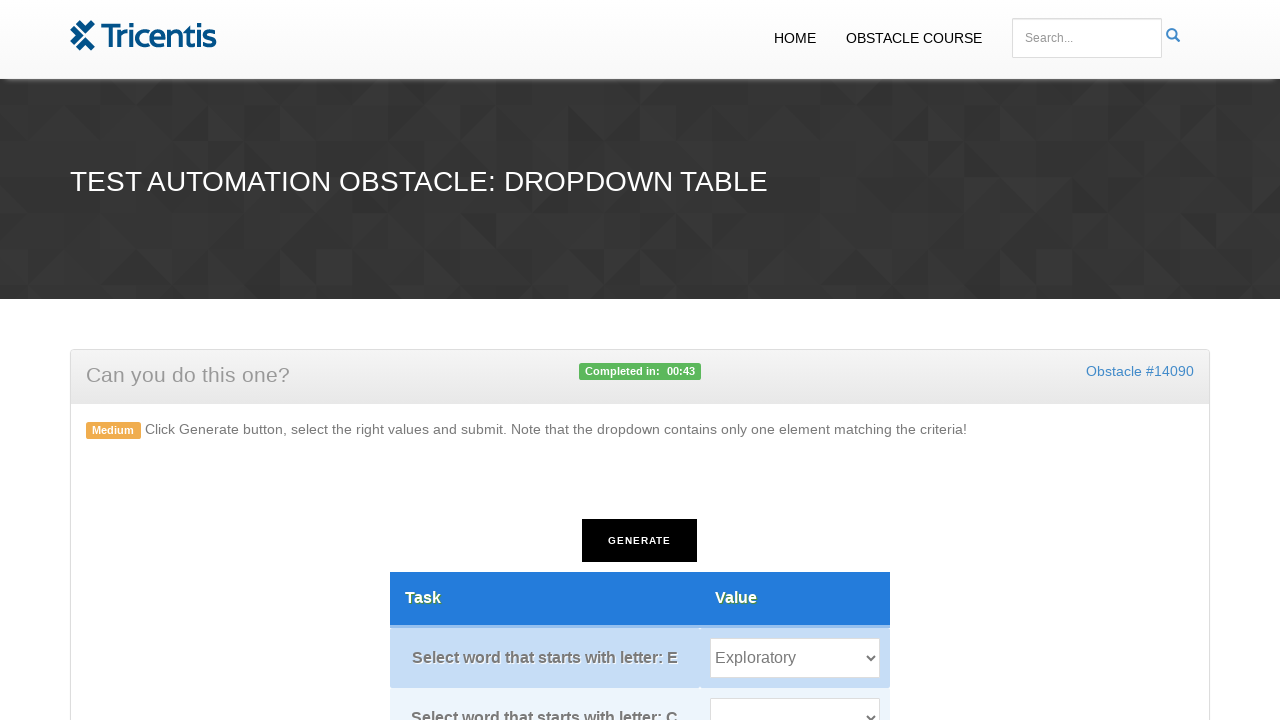

Selected dropdown value 'Cloud' for task 2 on select.tableselect.value >> nth=1
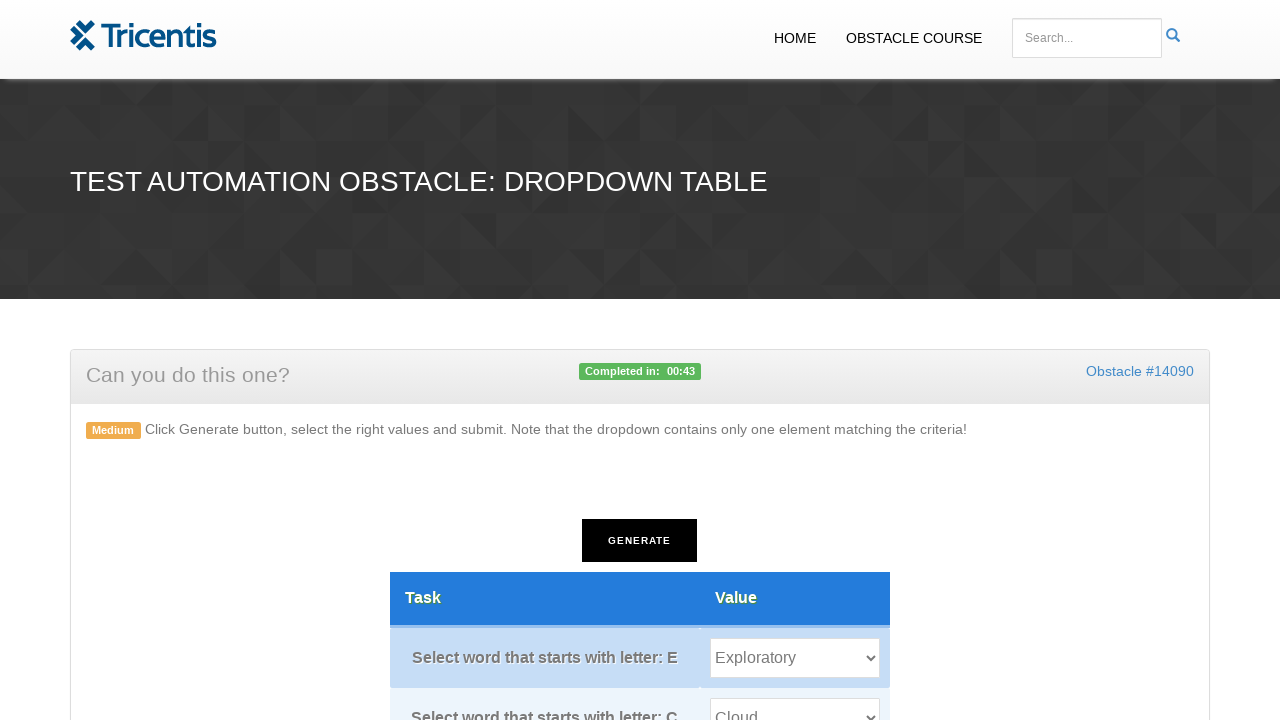

Read task 3 description, extracted first letter: 'S'
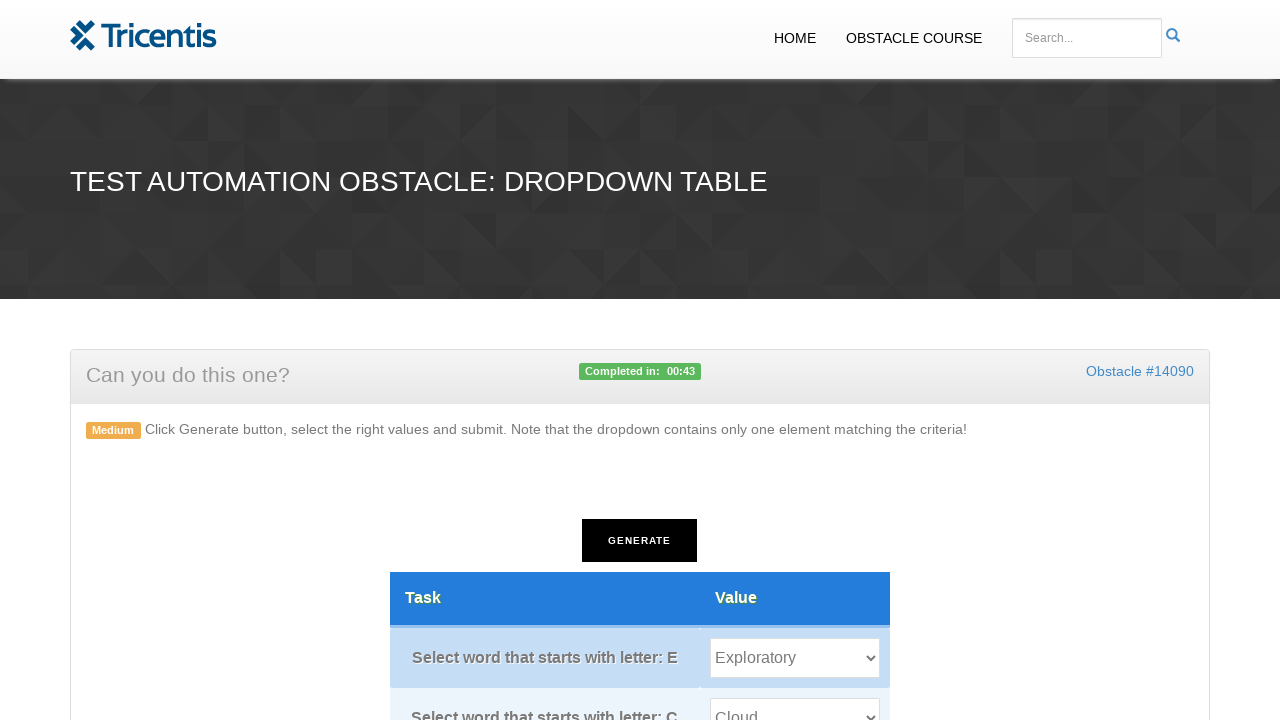

Retrieved dropdown options for task 3
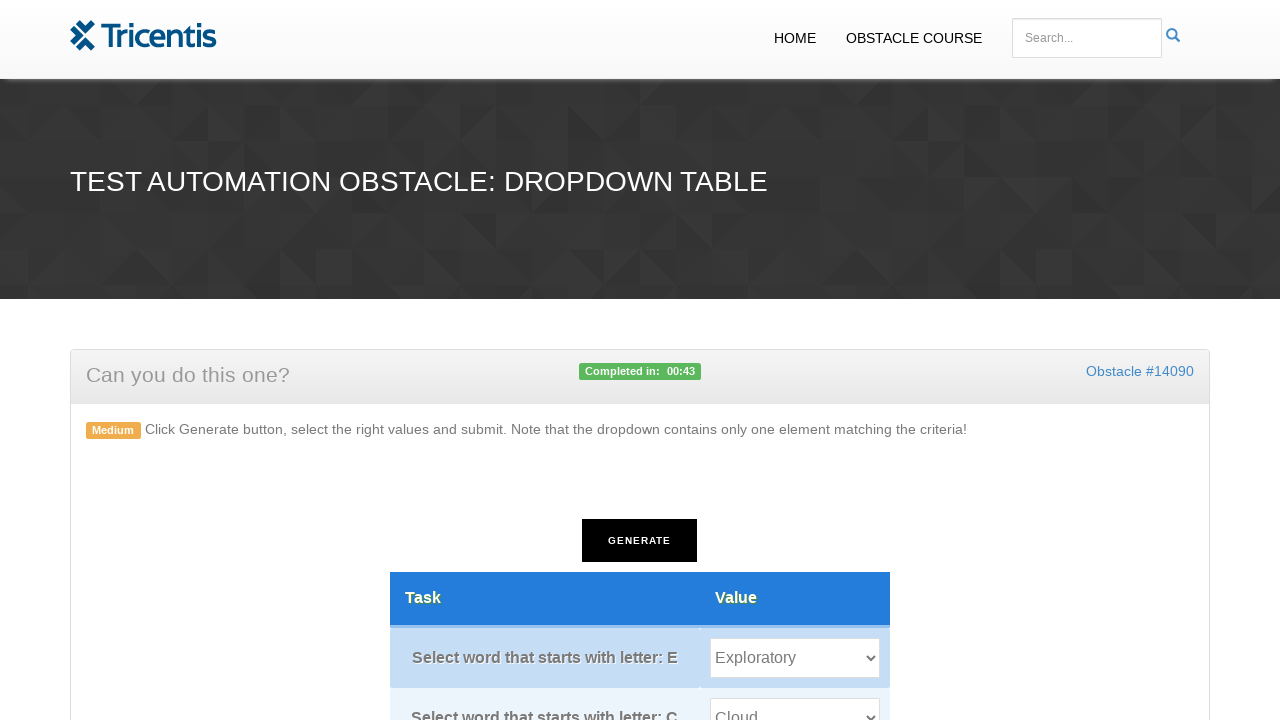

Selected dropdown value 'SmartID' for task 3 on select.tableselect.value >> nth=2
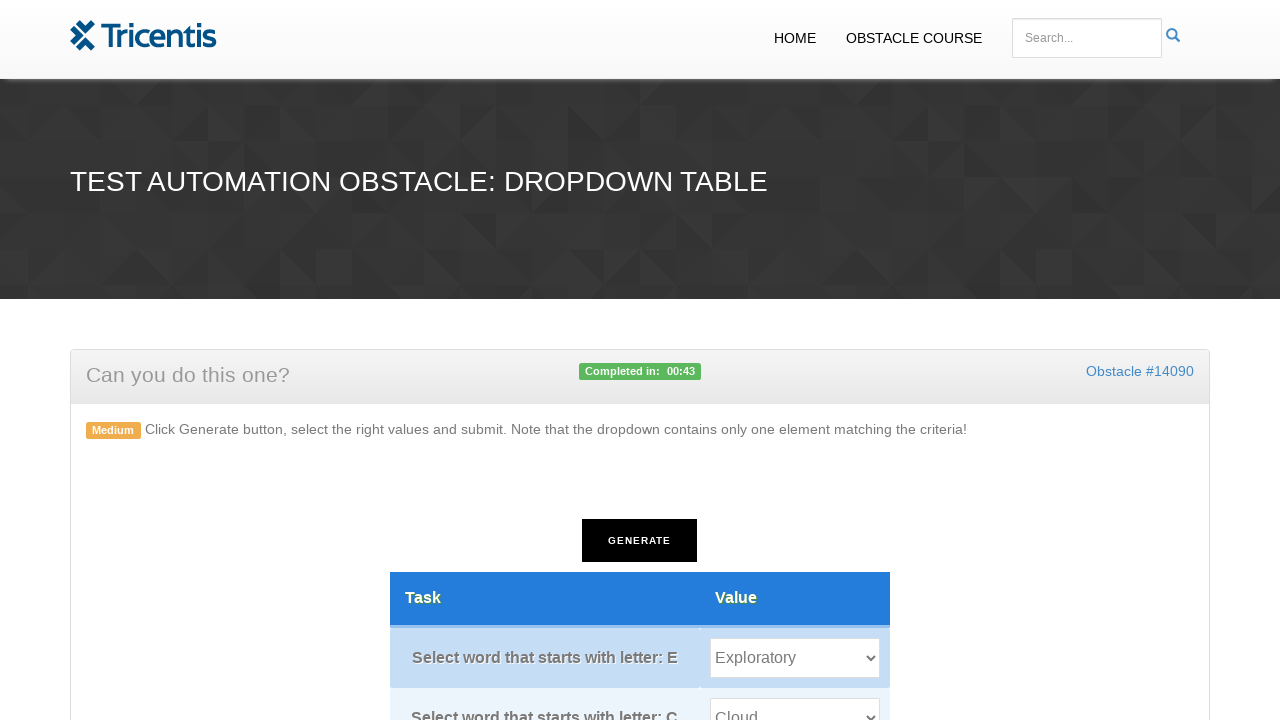

Read task 4 description, extracted first letter: 'M'
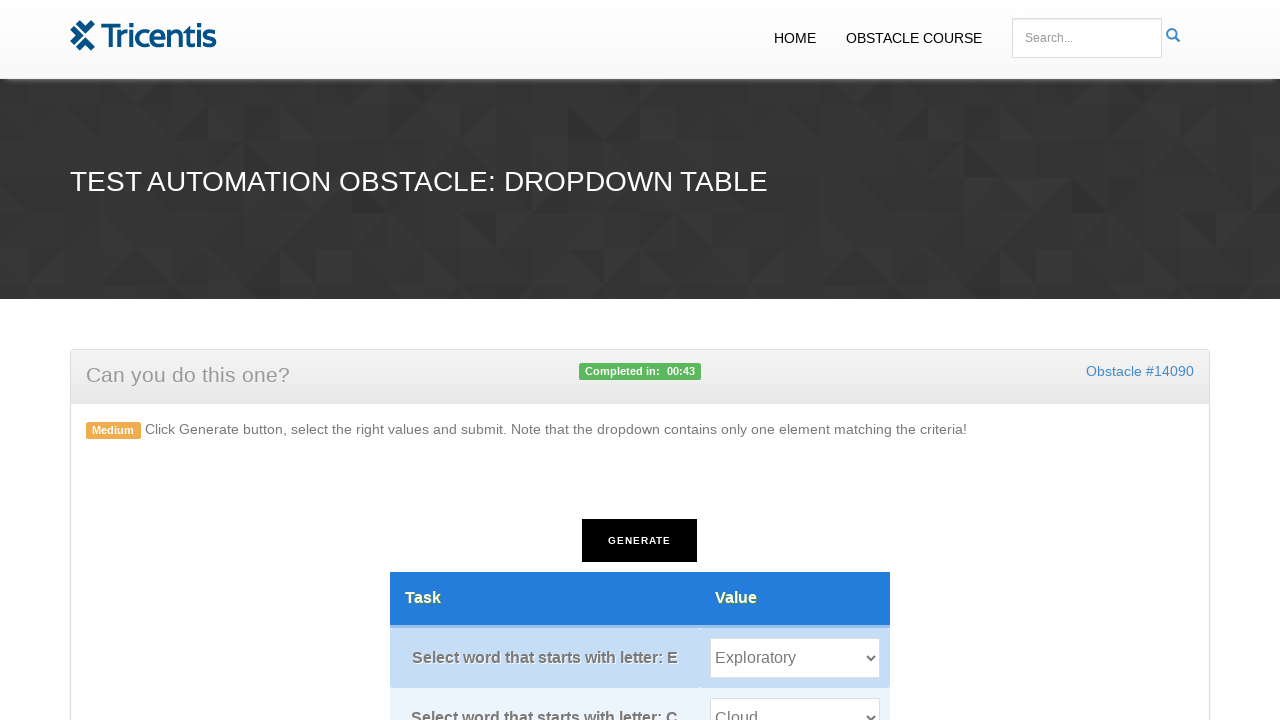

Retrieved dropdown options for task 4
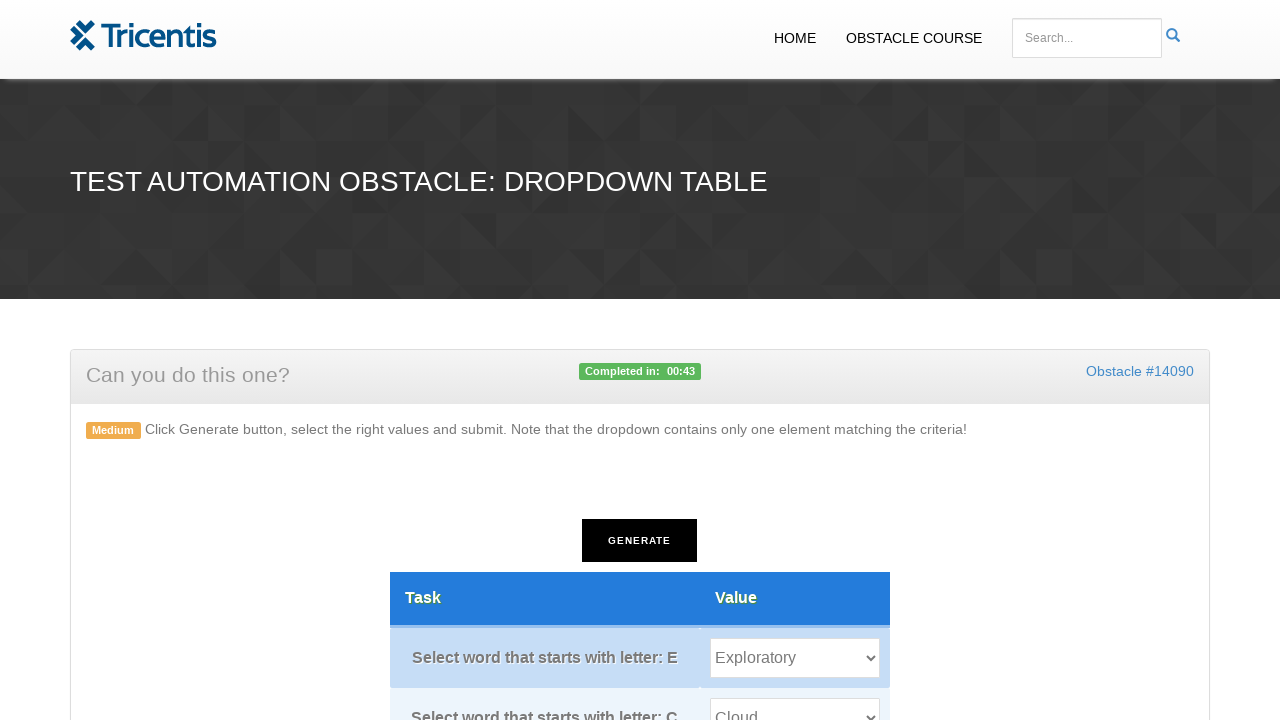

Selected dropdown value 'Mobile' for task 4 on select.tableselect.value >> nth=3
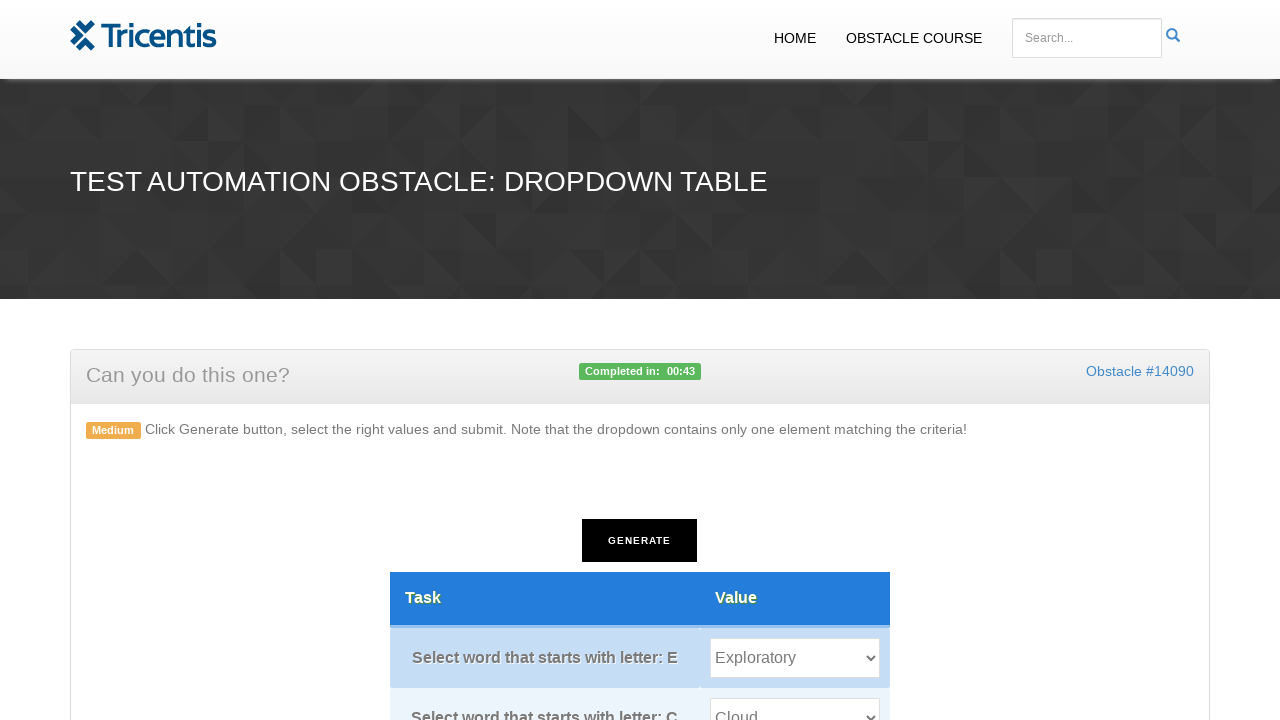

Read task 5 description, extracted first letter: 'A'
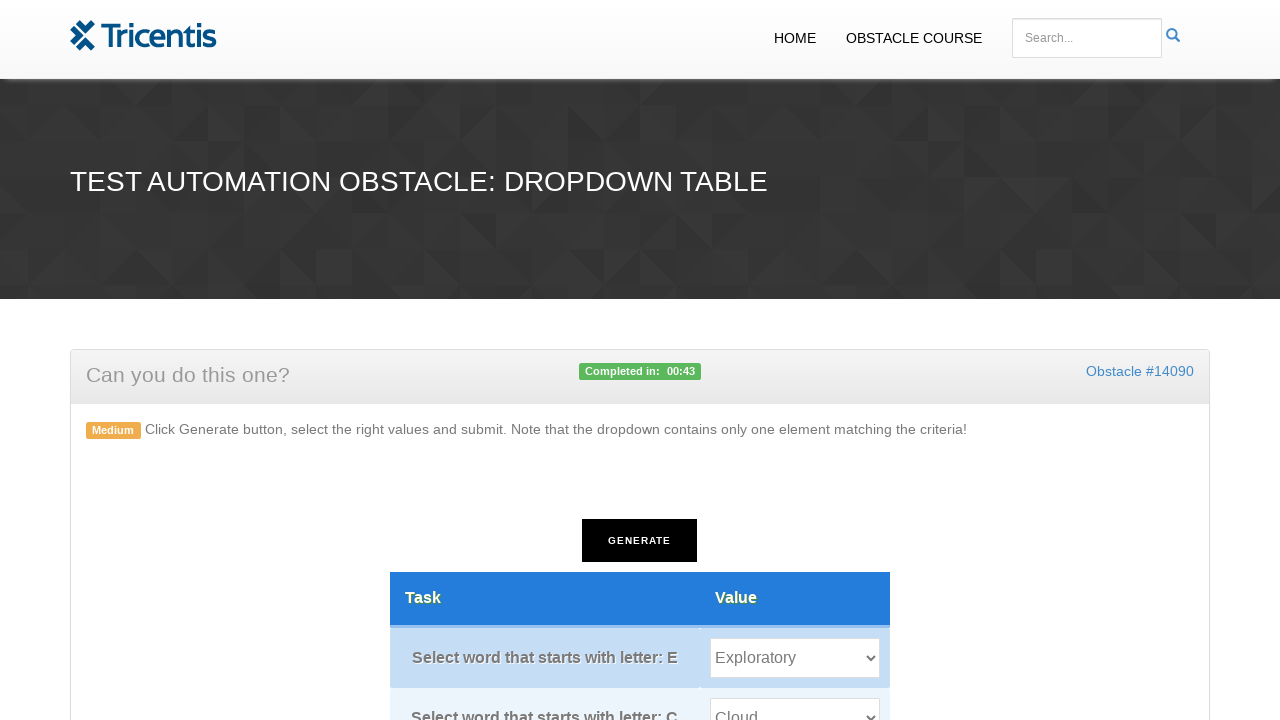

Retrieved dropdown options for task 5
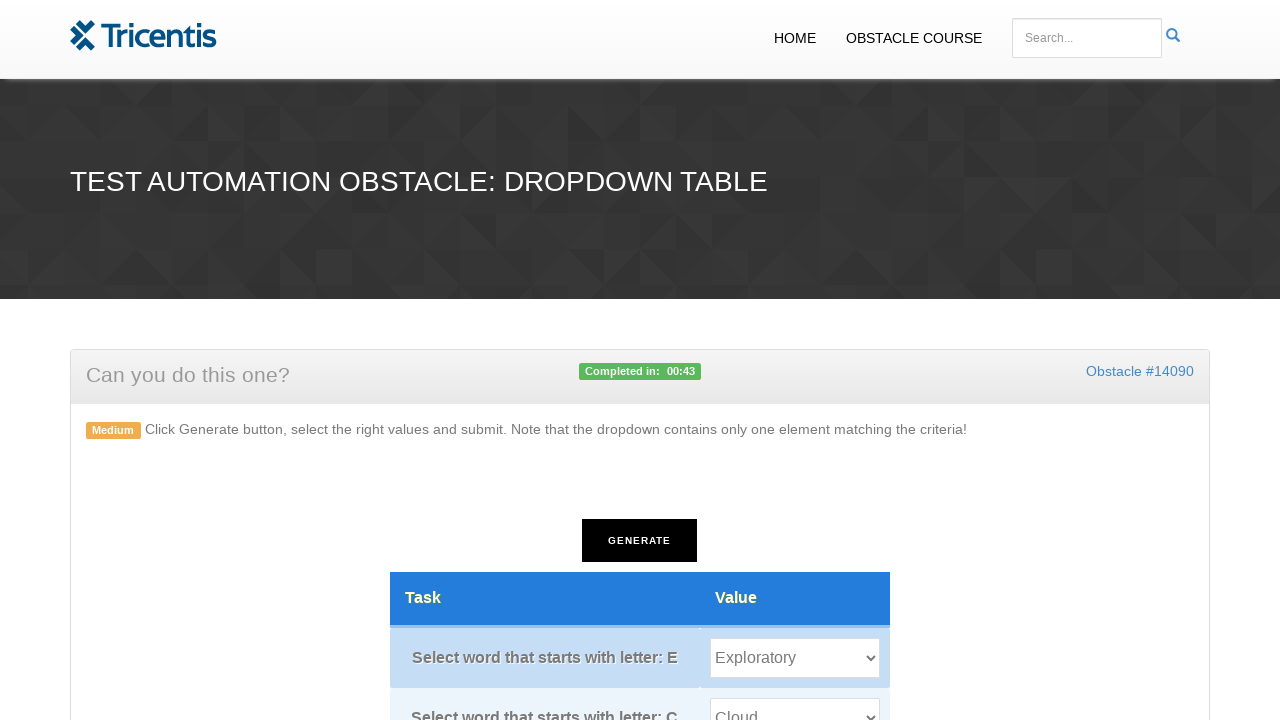

Selected dropdown value 'Accelerate' for task 5 on select.tableselect.value >> nth=4
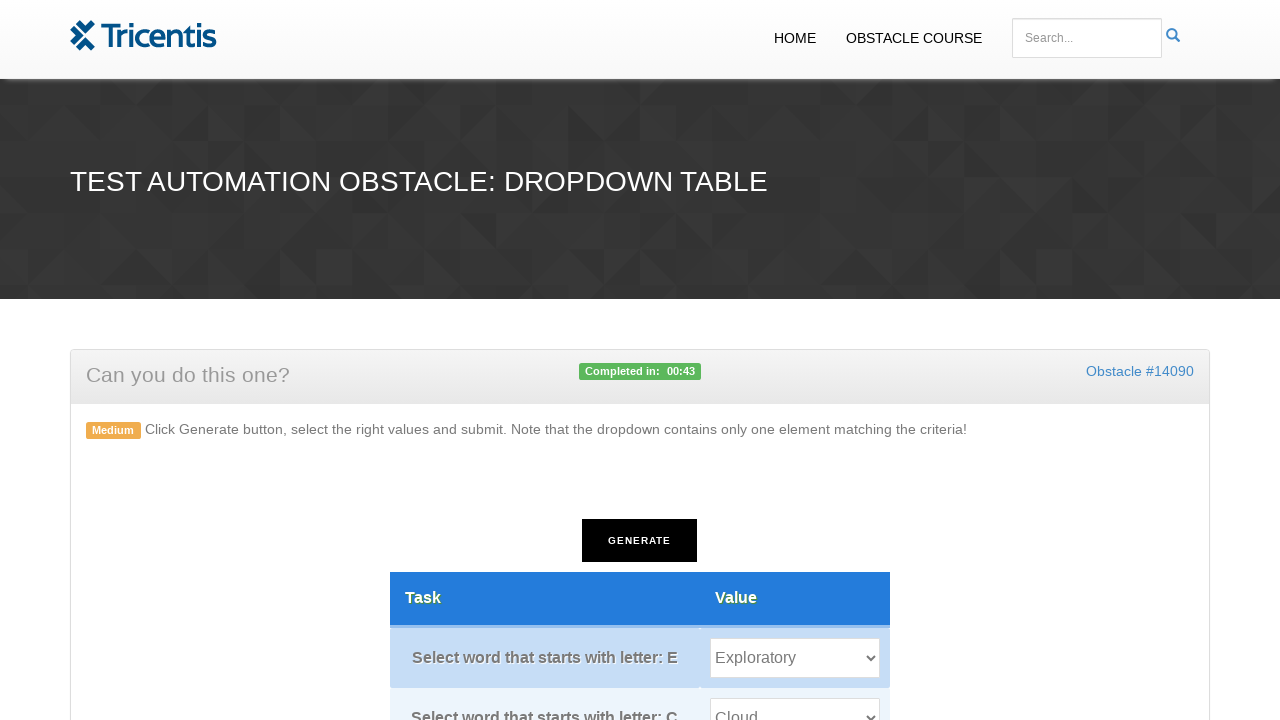

Clicked submit button to complete the obstacle at (640, 360) on #submit
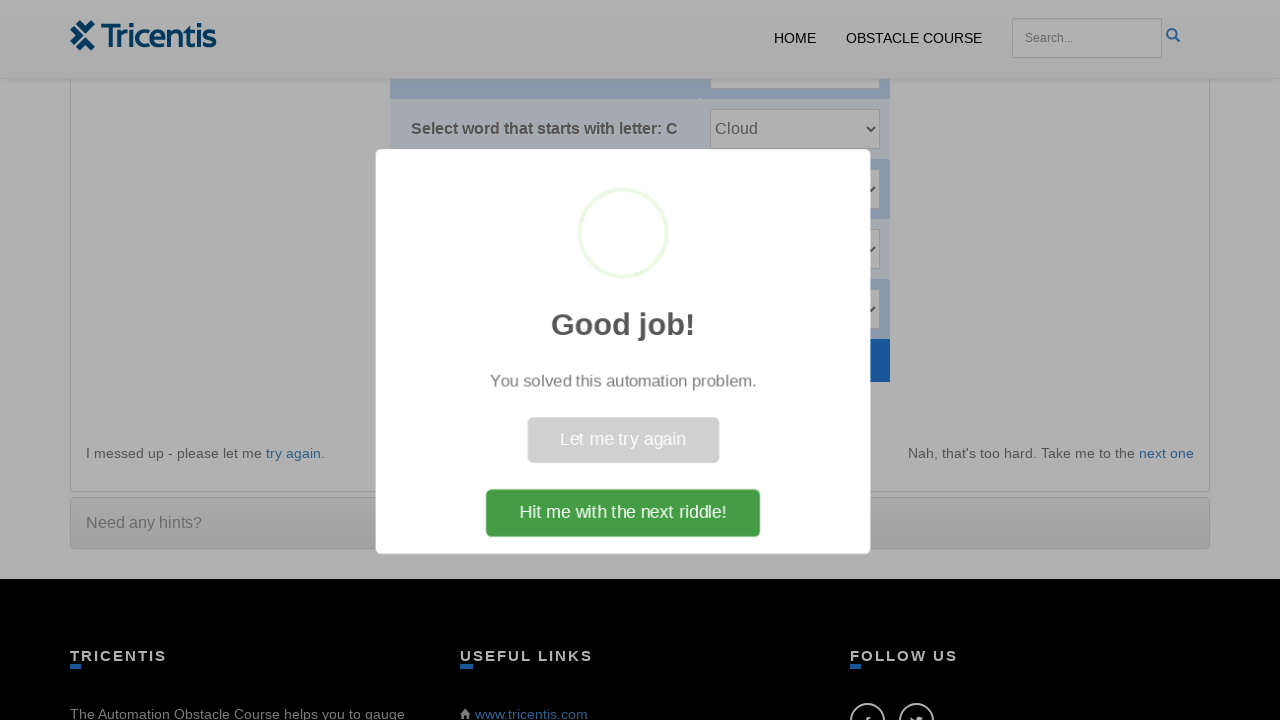

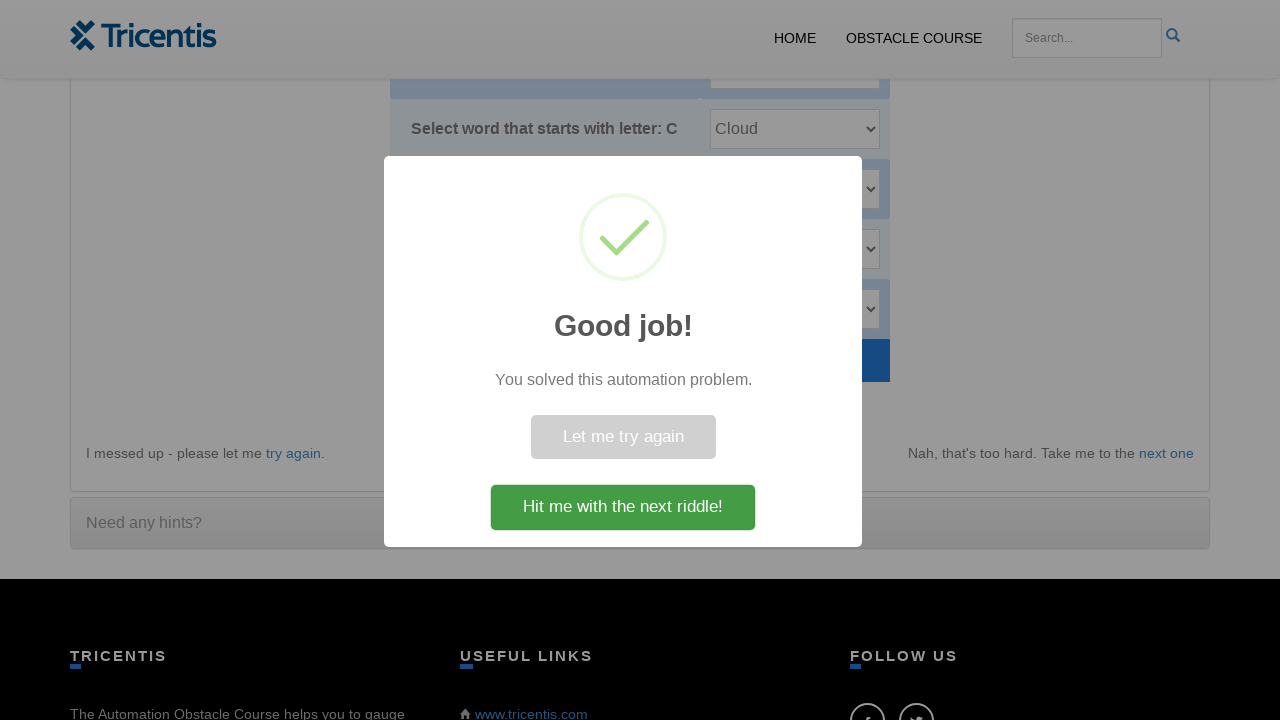